Tests dropdown functionality by selecting multiple options (Volvo, then Audi) and then deselecting Volvo from a multi-select dropdown

Starting URL: https://theautomationzone.blogspot.com/2020/07/basic-dropdown.html

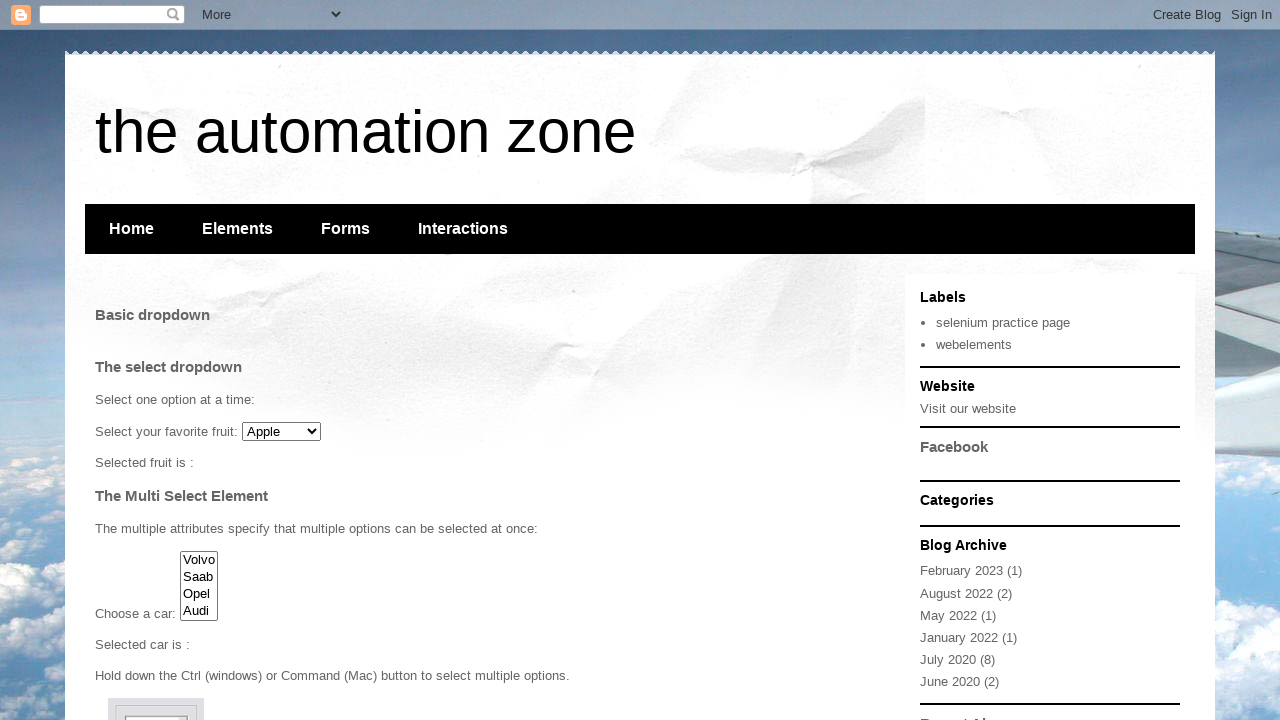

Selected 'Volvo' from the cars dropdown on #cars
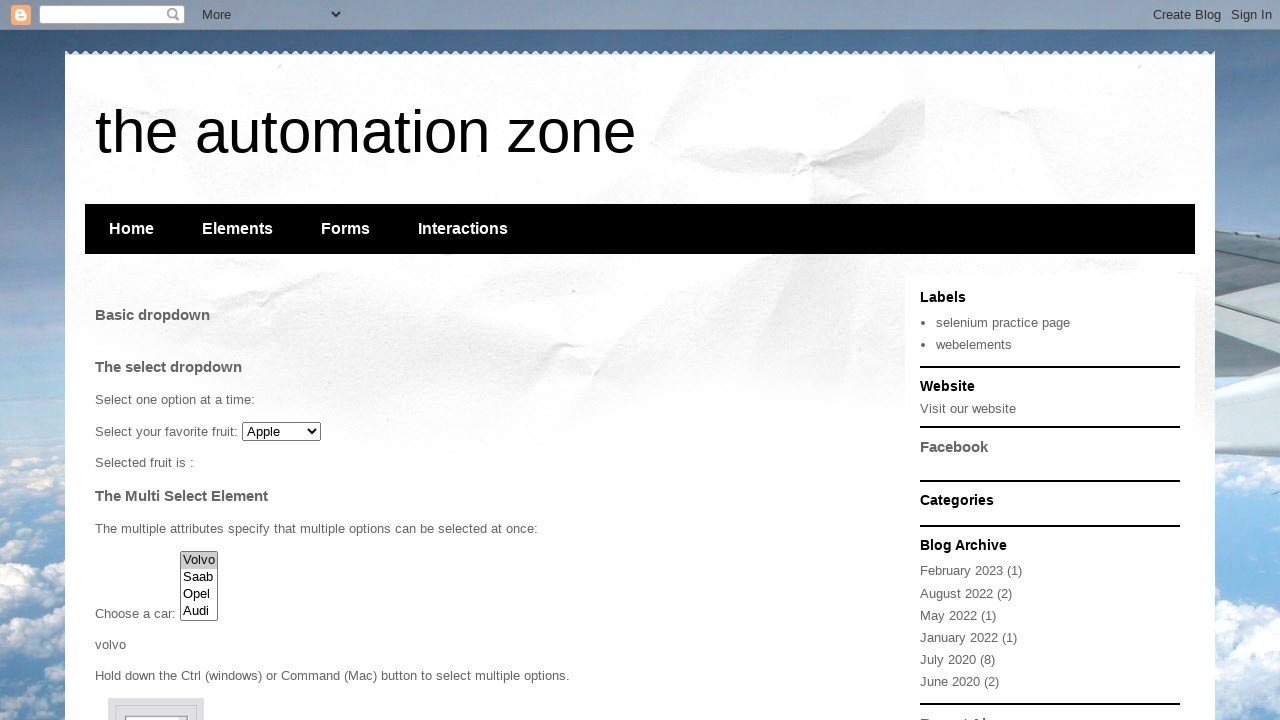

Selected 'Audi' from the cars dropdown (multi-select now has Volvo and Audi) on #cars
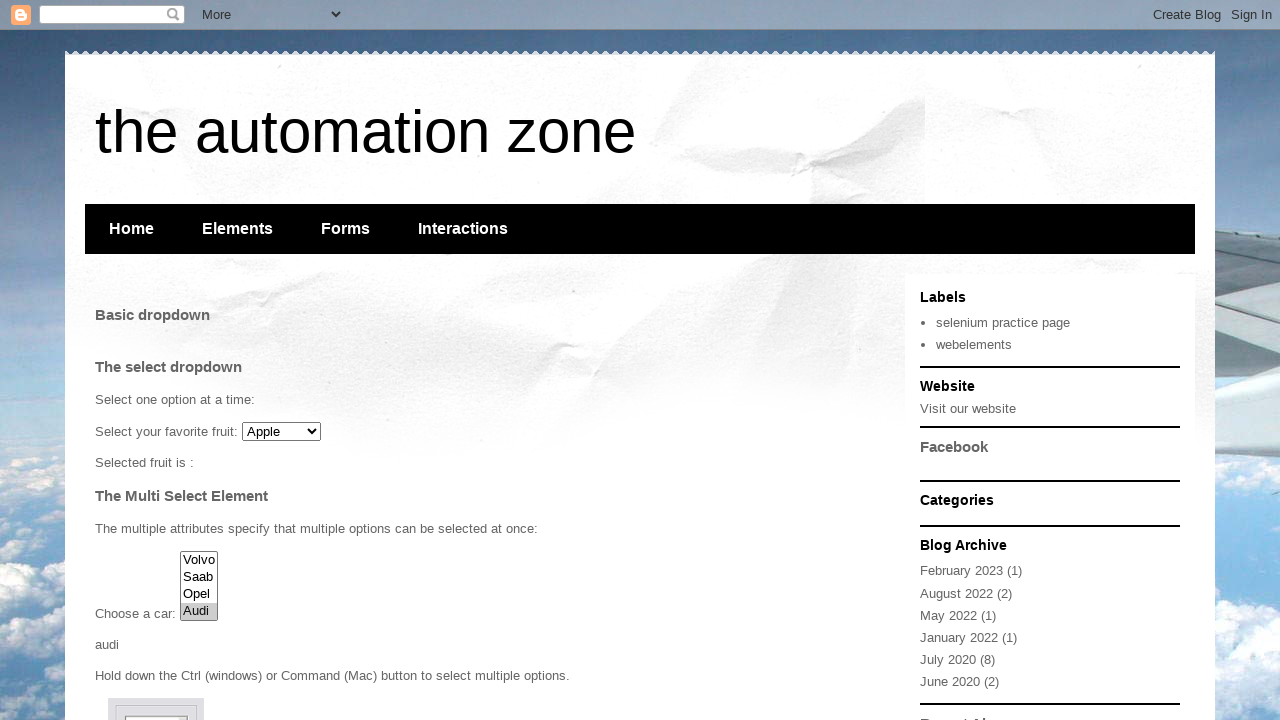

Deselected 'Volvo' from the multi-select dropdown, leaving only 'Audi' selected on #cars
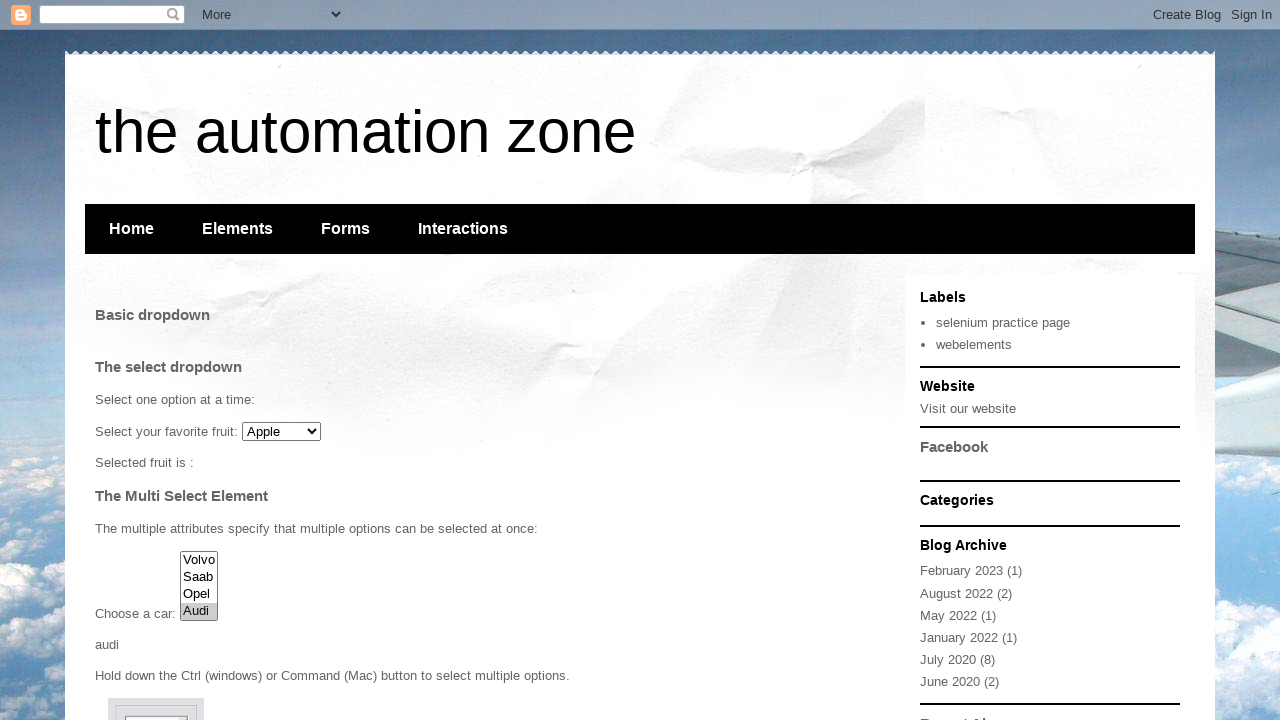

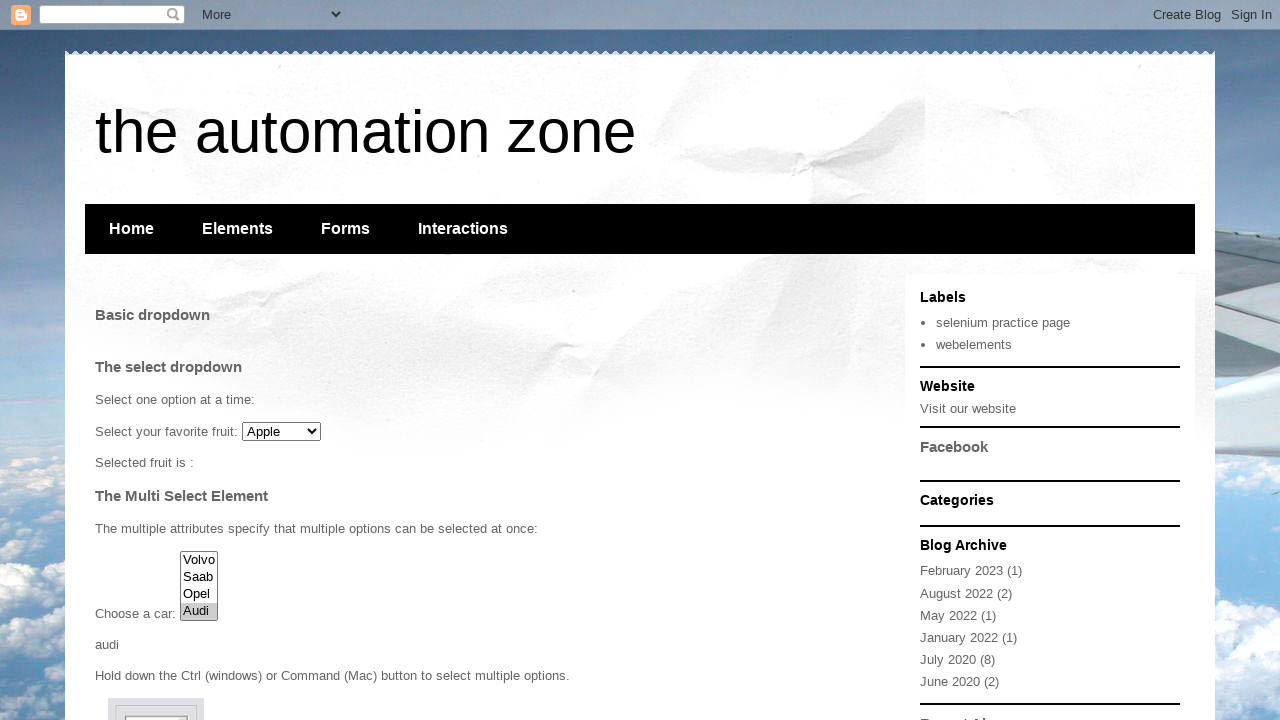